Tests basic browser navigation functionality by visiting two websites, navigating back and forward, and refreshing the page.

Starting URL: https://www.loopcamp.io

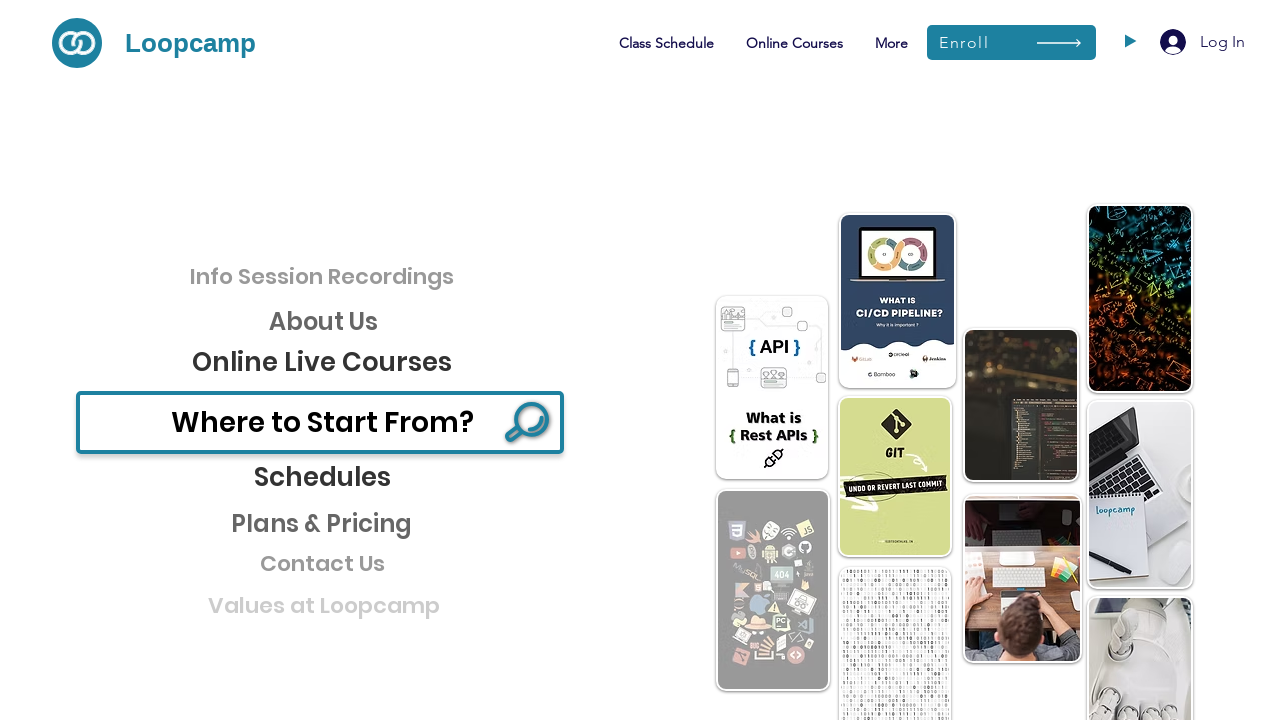

Navigated to https://www.etsy.com
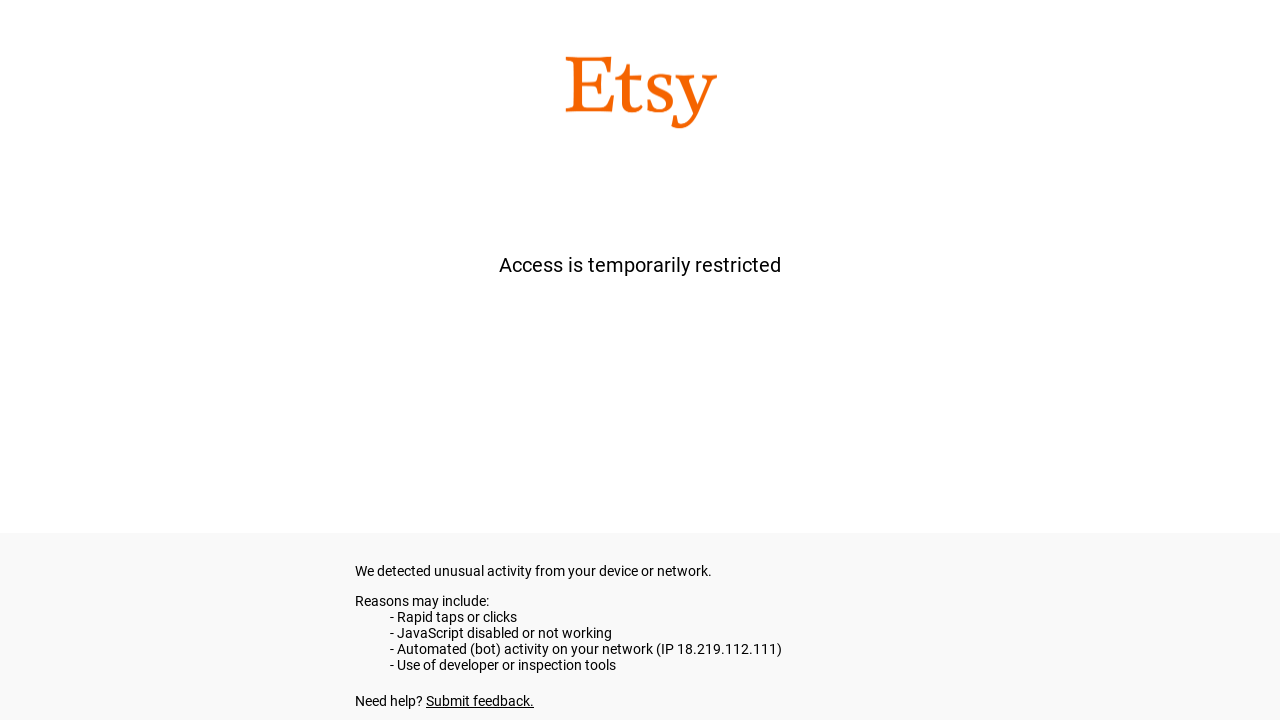

Navigated back to previous page (loopcamp.io)
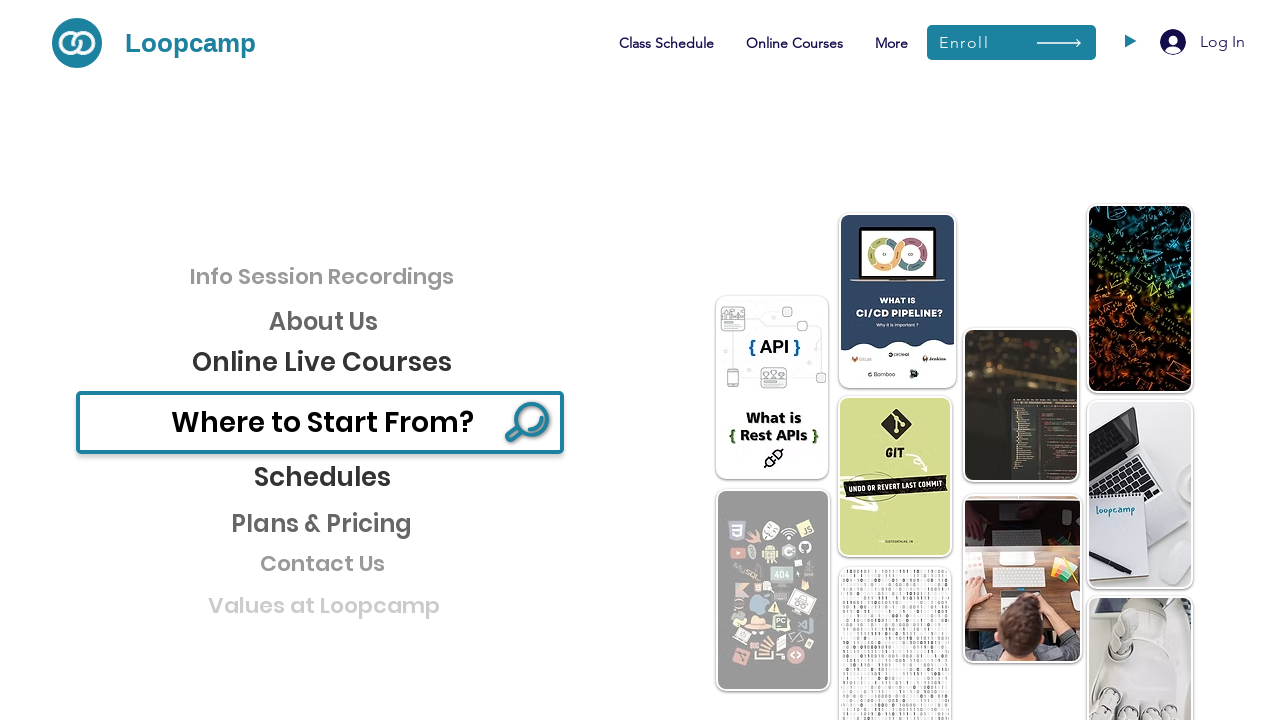

Navigated forward to etsy.com
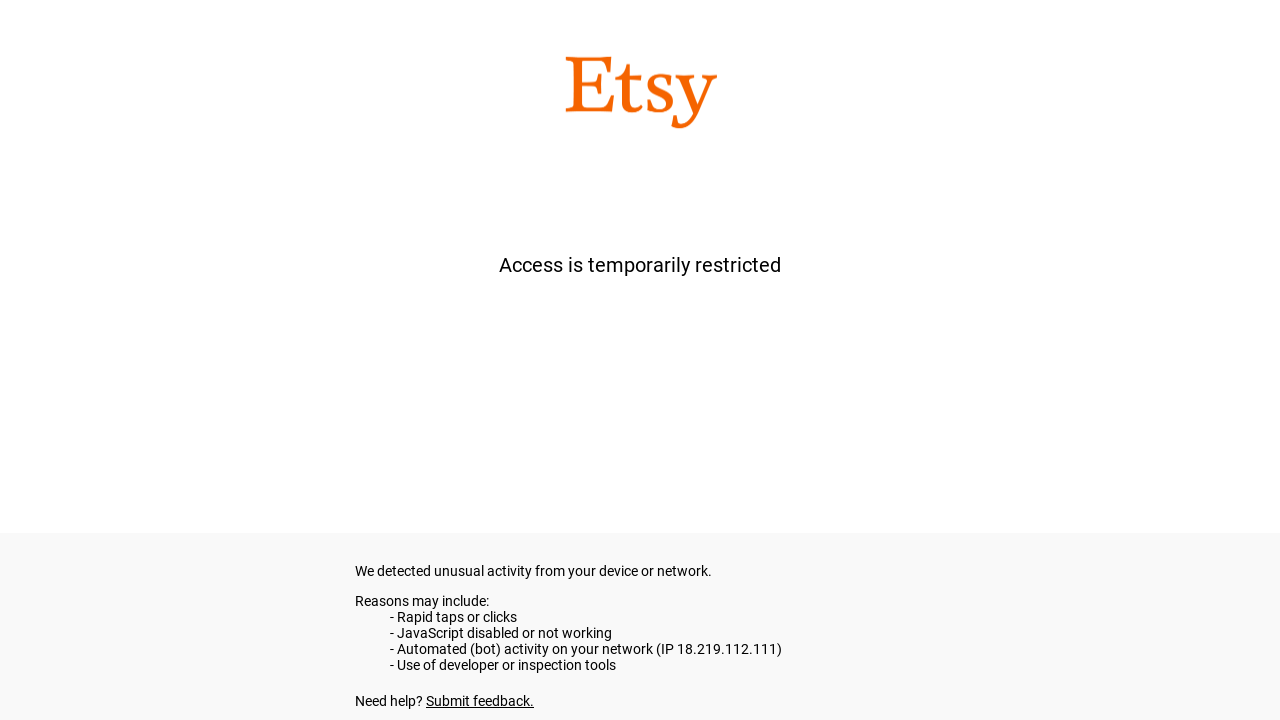

Refreshed the current page
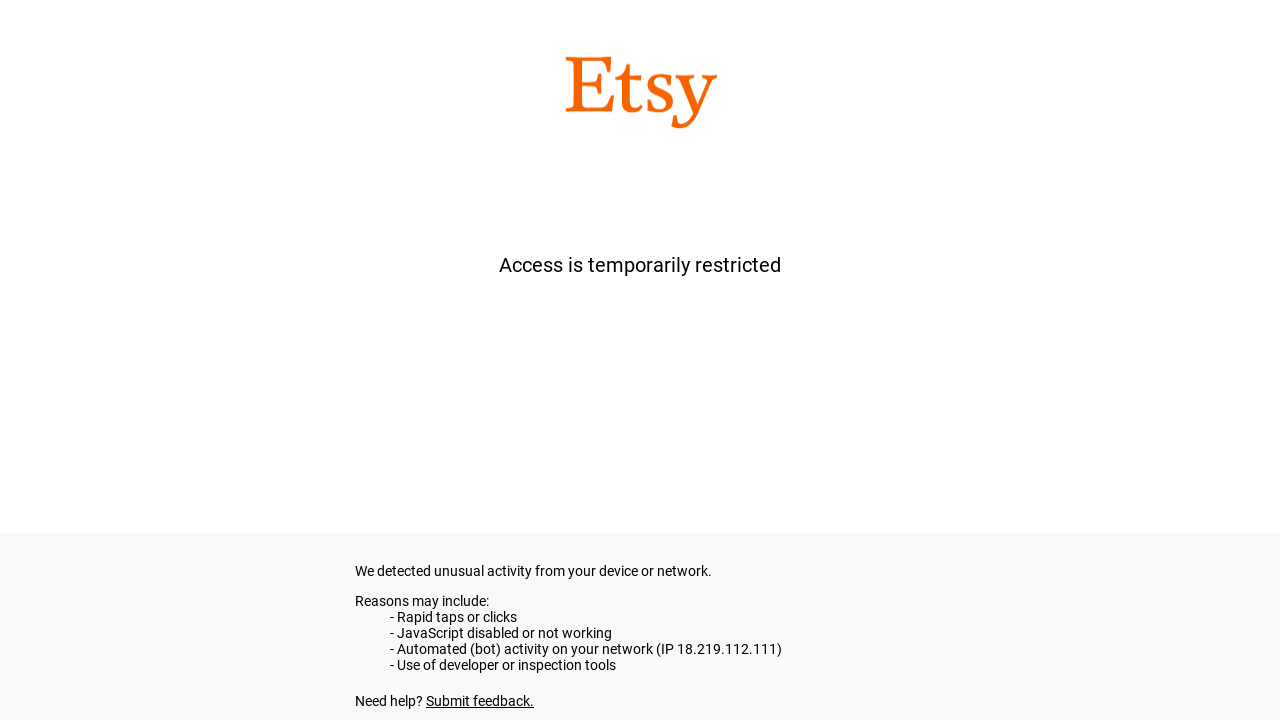

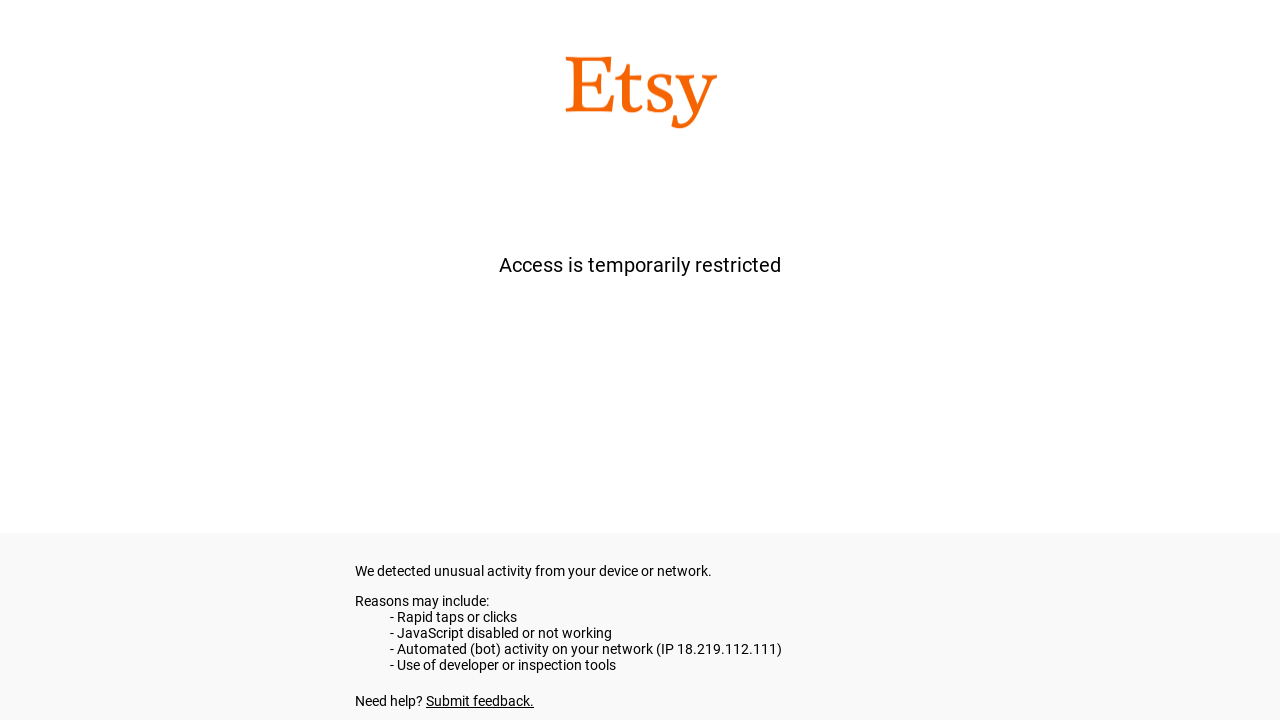